Tests clicking other navigation buttons on Disappearing Elements page to verify they lead to Not Found pages

Starting URL: https://the-internet.herokuapp.com/

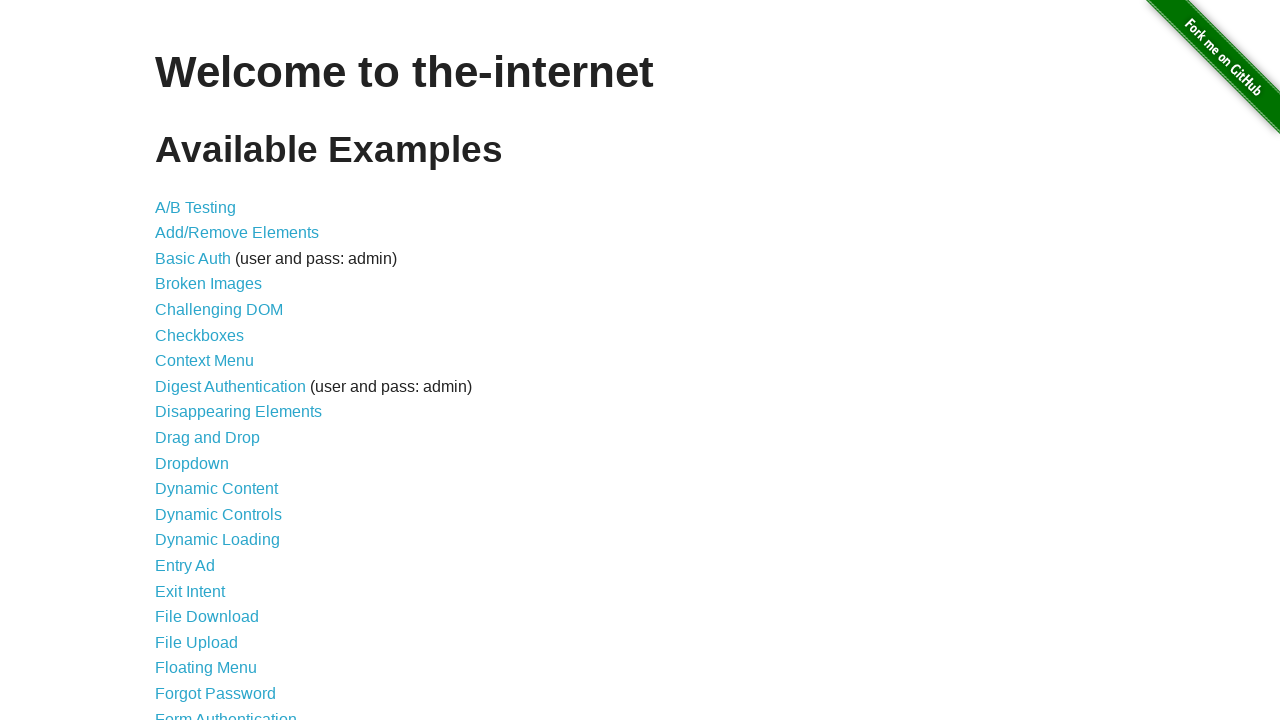

Clicked 'Disappearing Elements' link to navigate to test page at (238, 412) on text=Disappearing Elements
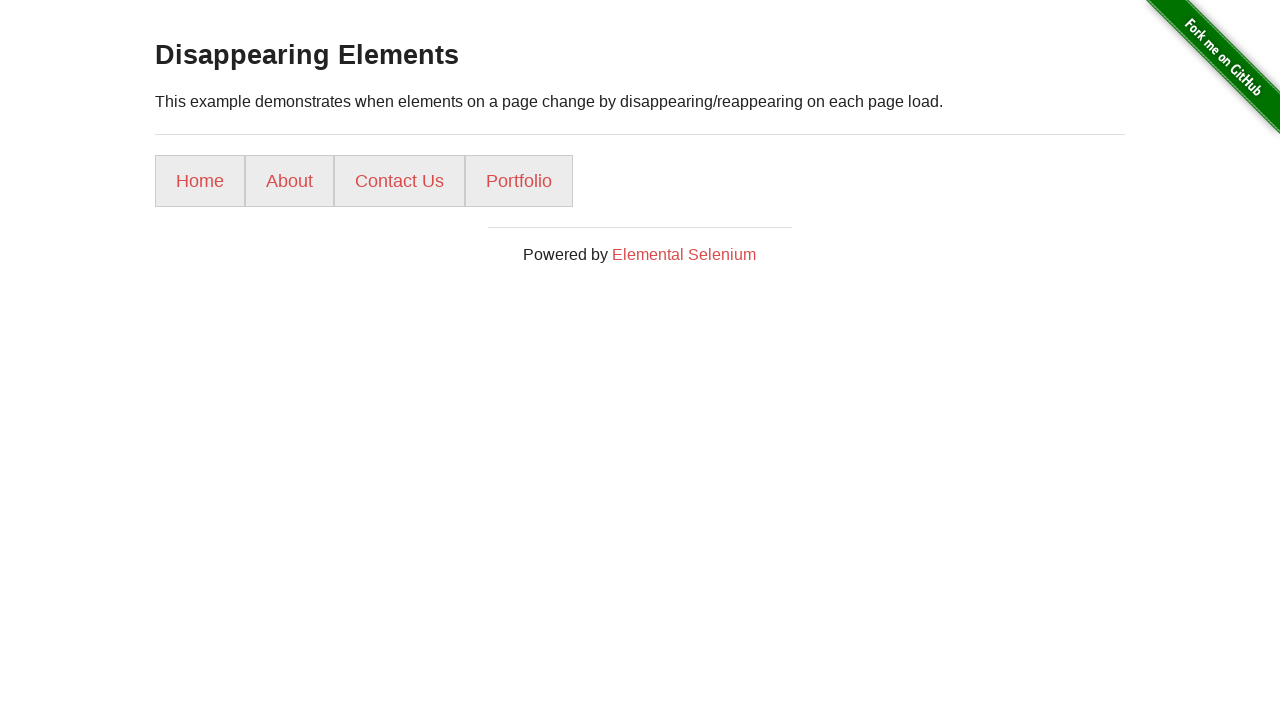

Retrieved all links on the Disappearing Elements page
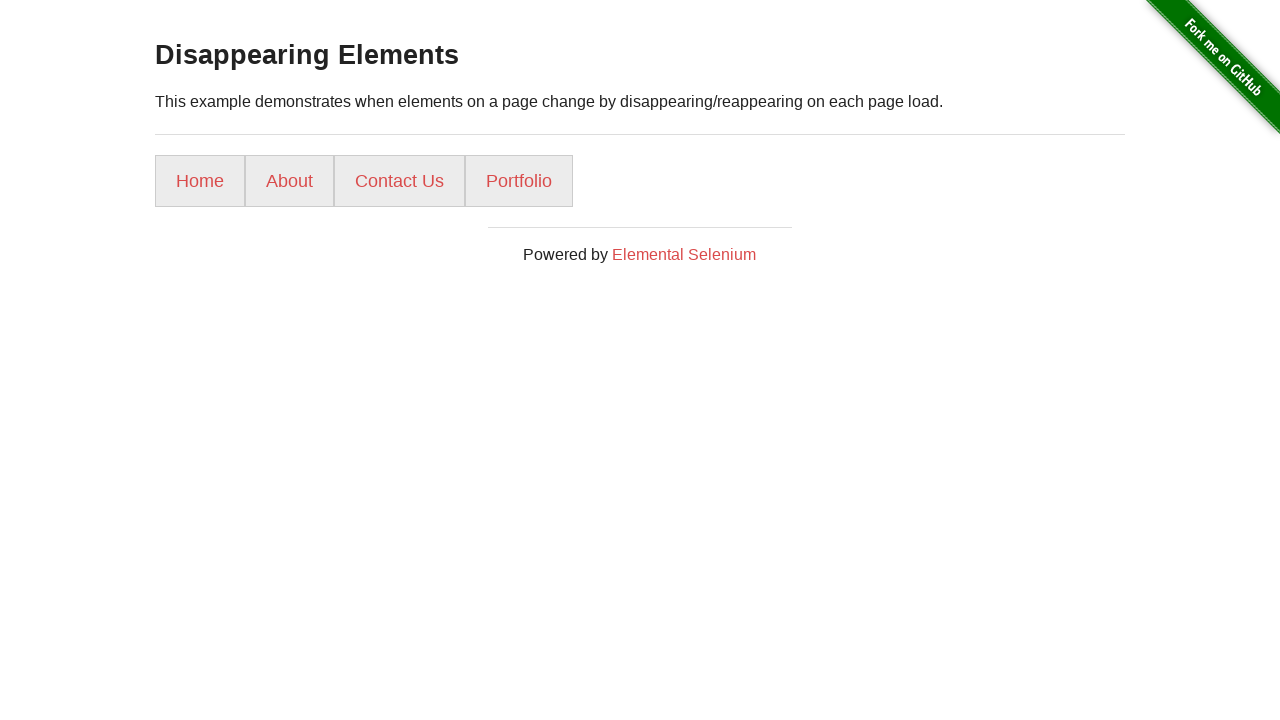

Clicked navigation button at index 2 at (290, 181) on a >> nth=2
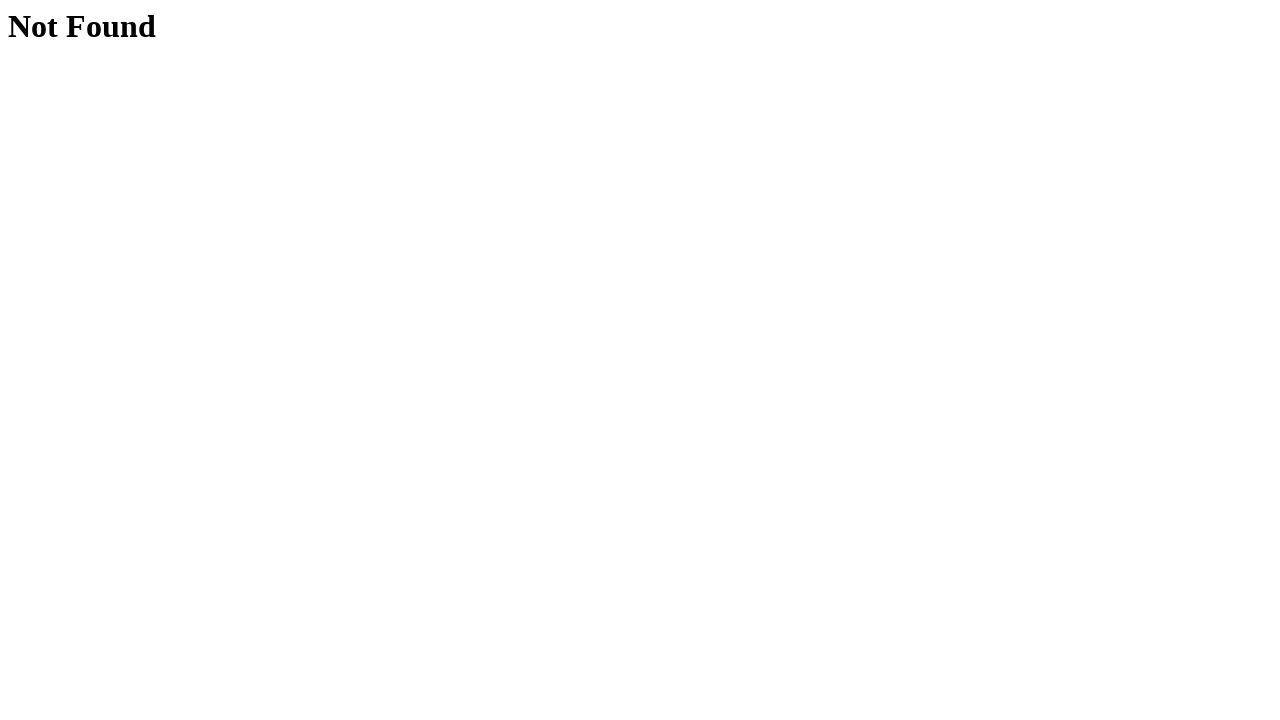

Verified 'Not Found' page displayed after clicking button 2
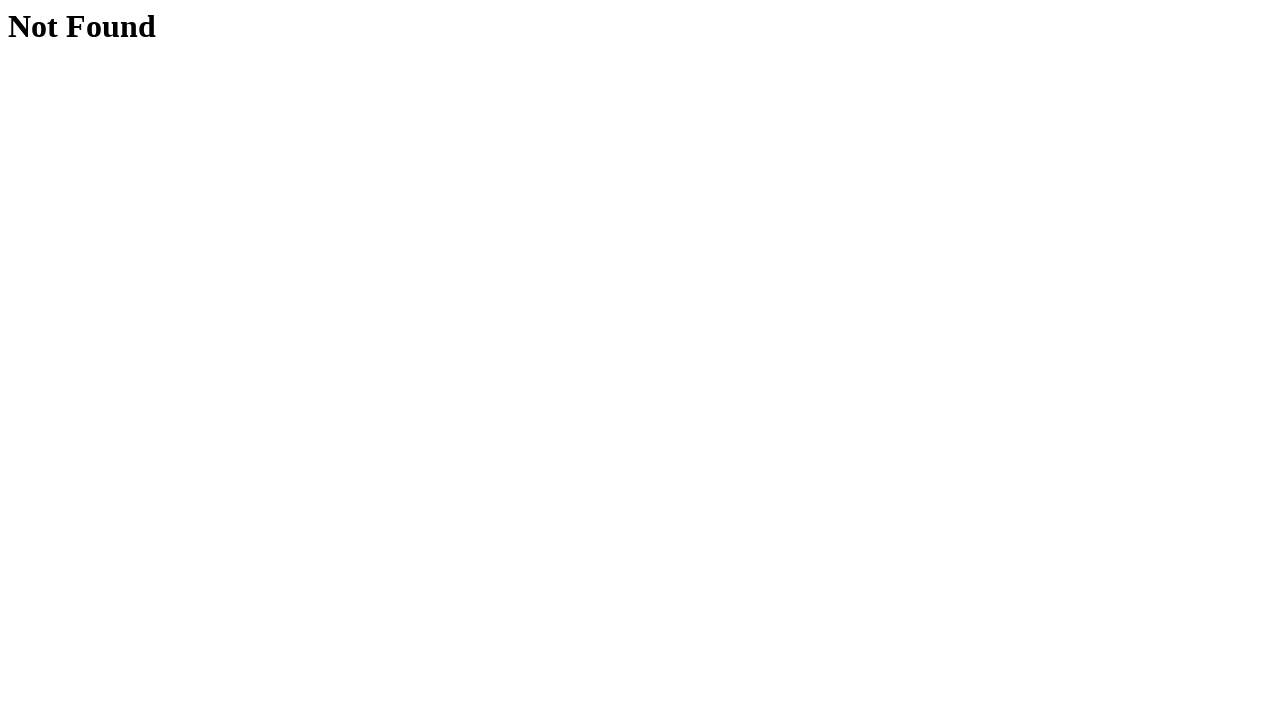

Navigated back to Disappearing Elements page after testing button 2
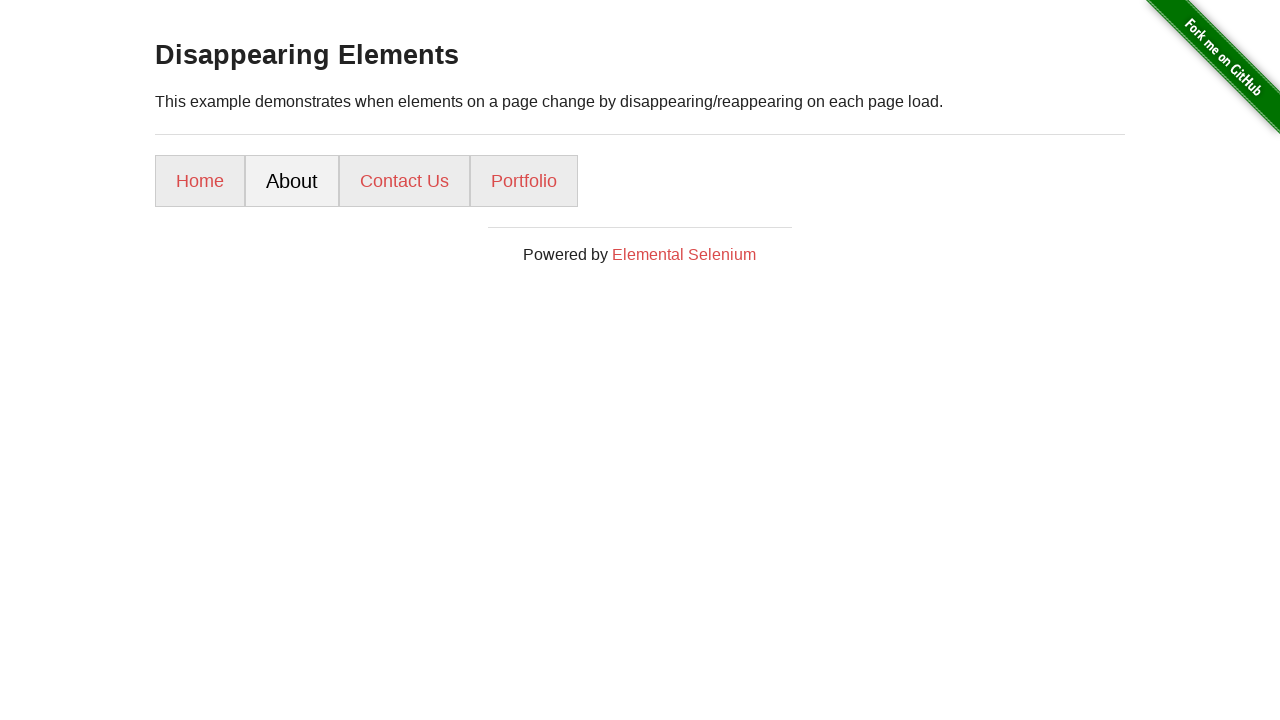

Clicked navigation button at index 3 at (404, 181) on a >> nth=3
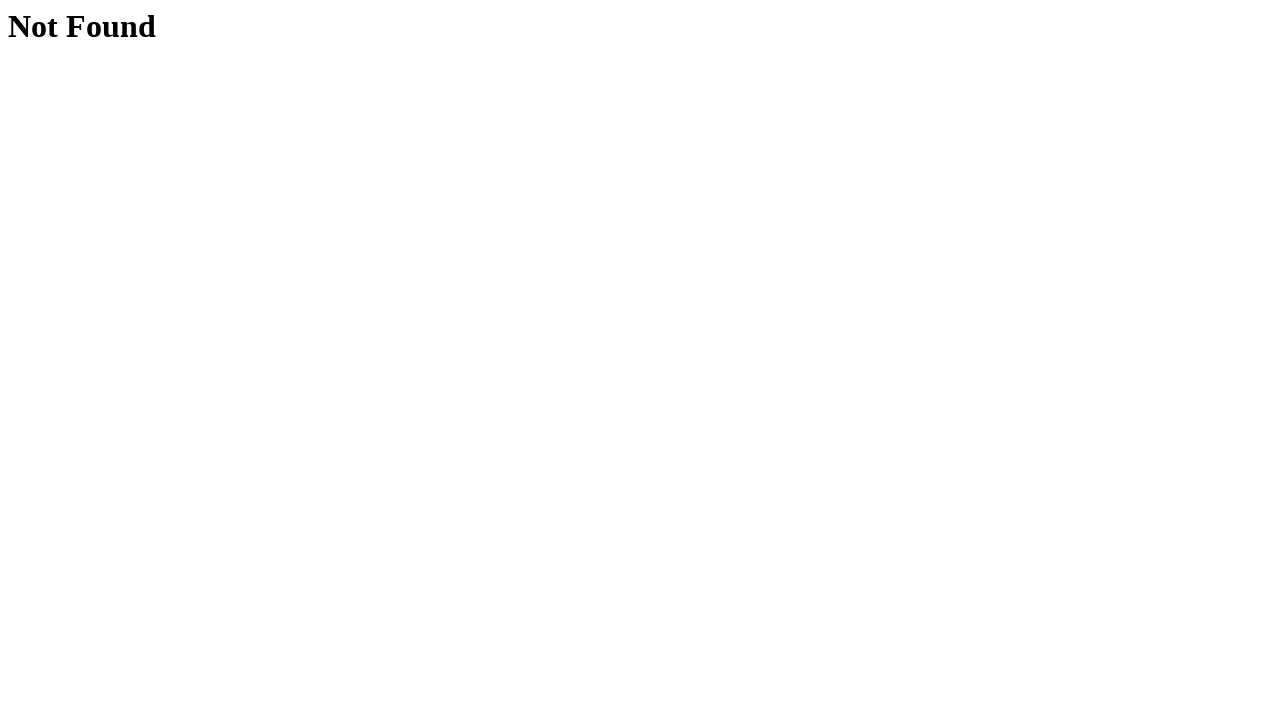

Verified 'Not Found' page displayed after clicking button 3
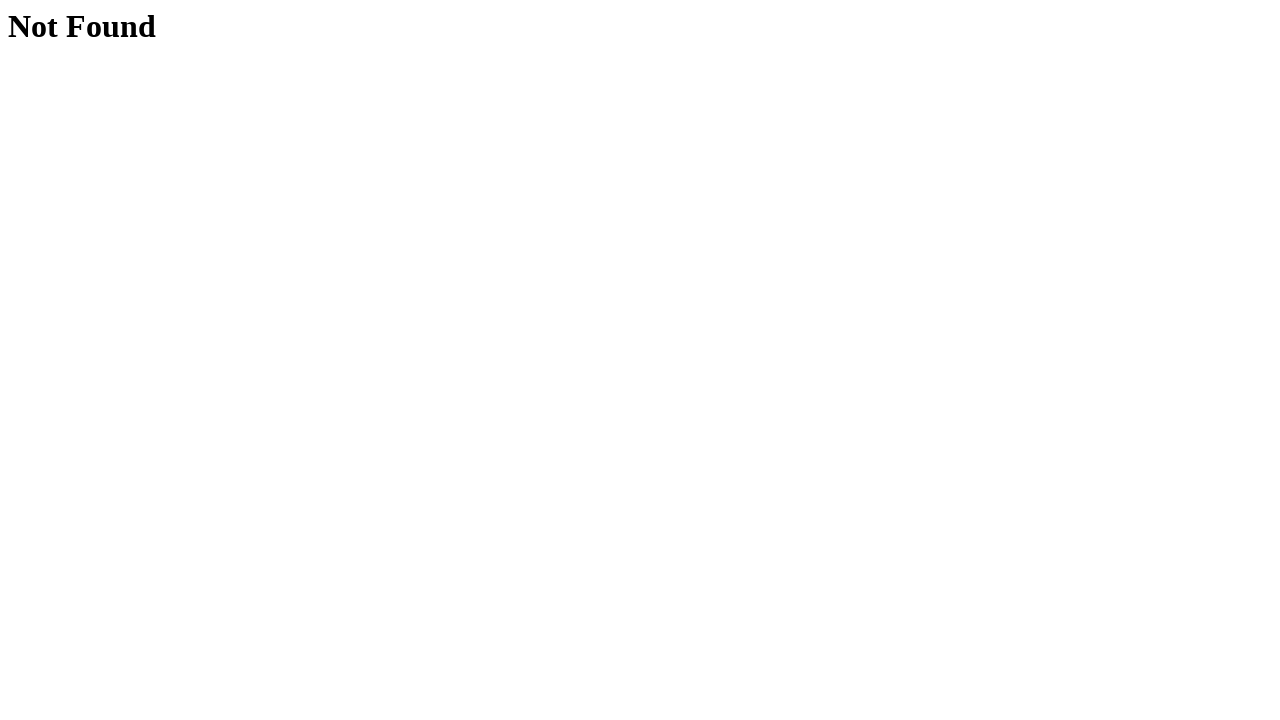

Navigated back to Disappearing Elements page after testing button 3
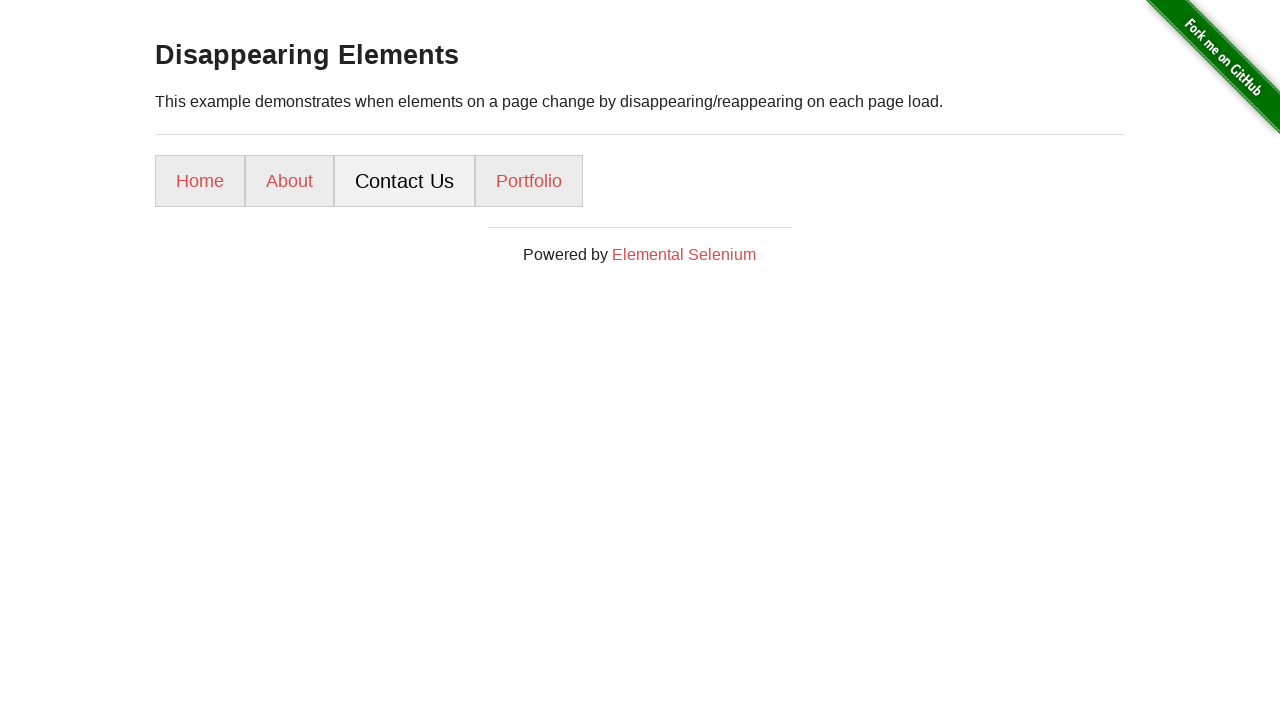

Clicked navigation button at index 4 at (529, 181) on a >> nth=4
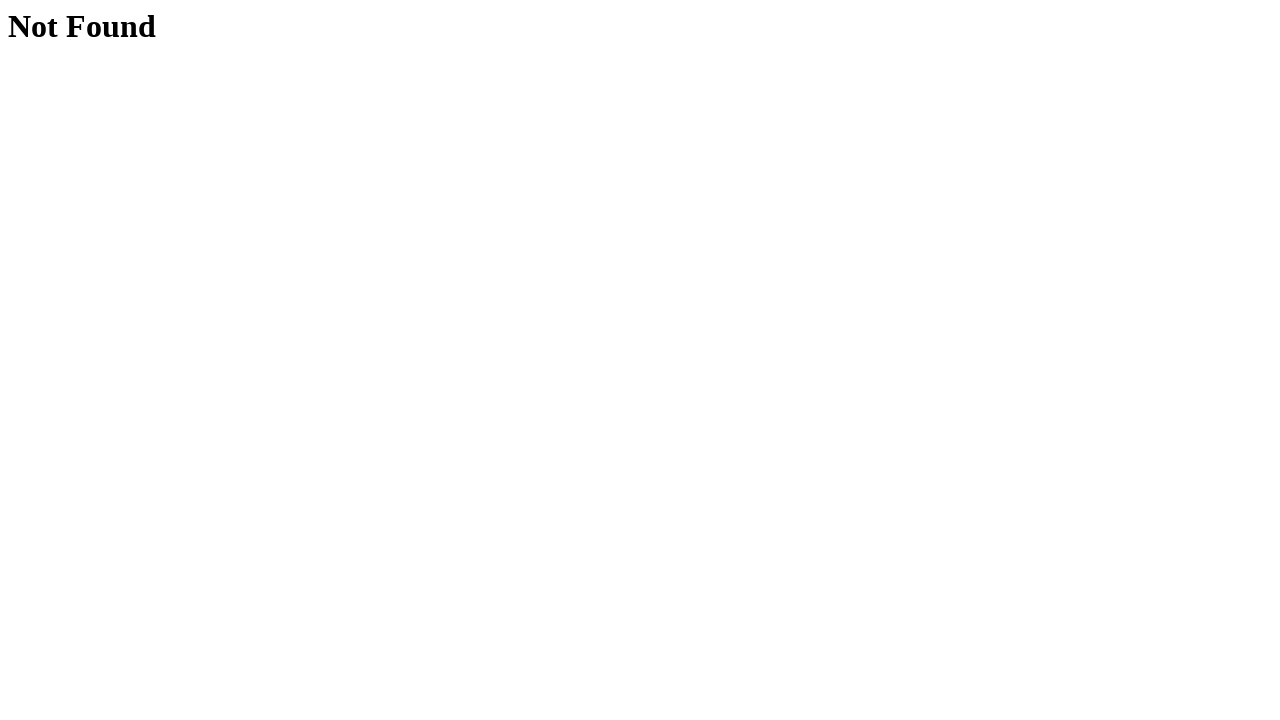

Verified 'Not Found' page displayed after clicking button 4
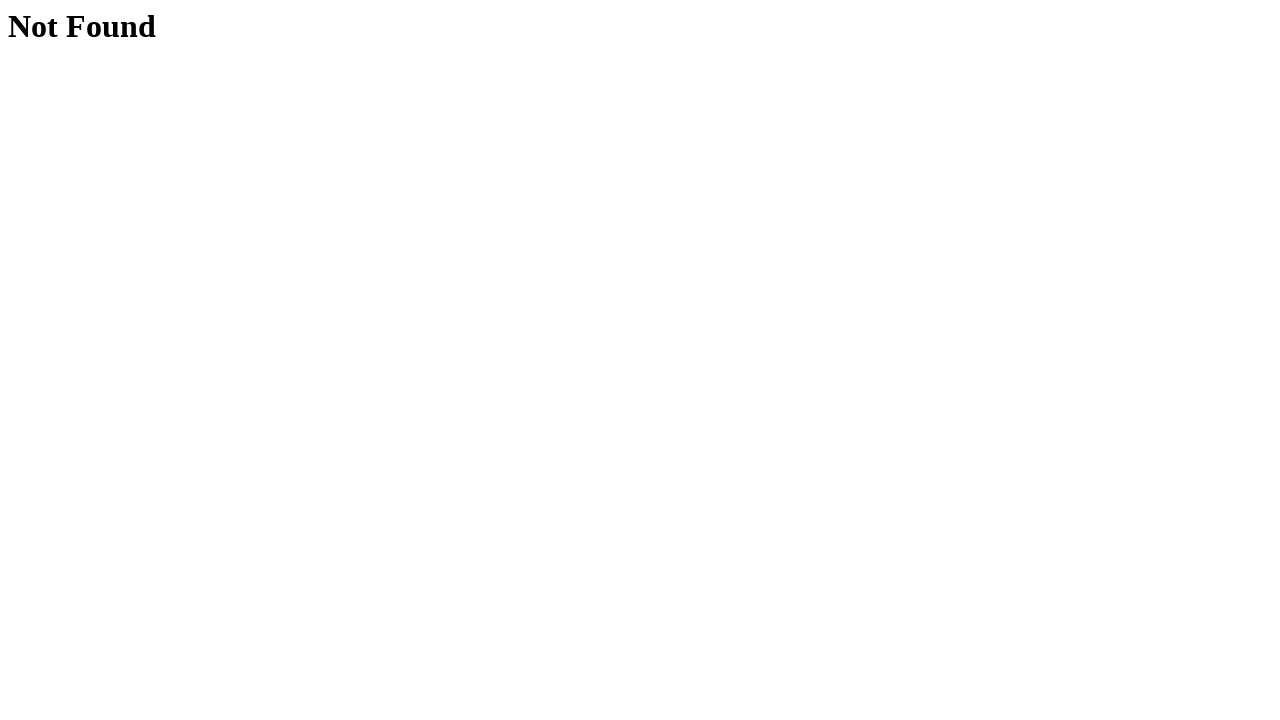

Navigated back to Disappearing Elements page after testing button 4
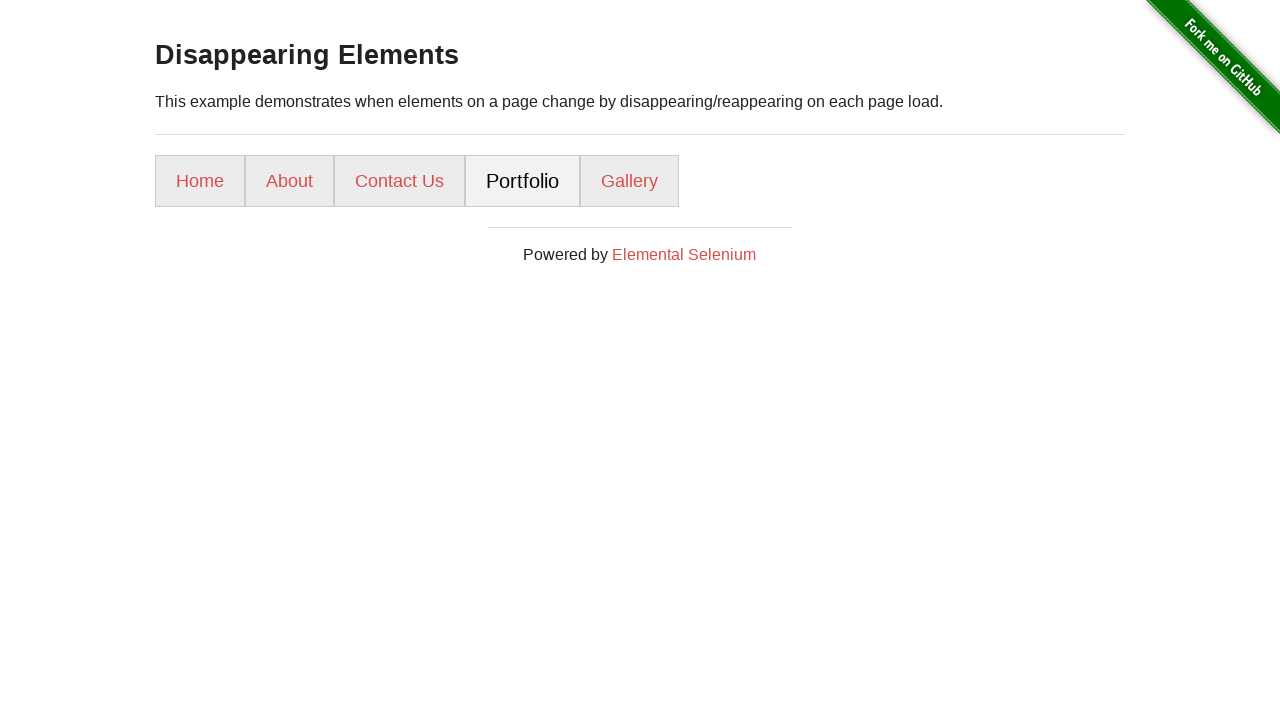

Assertion passed: exactly 3 buttons led to 'Not Found' pages
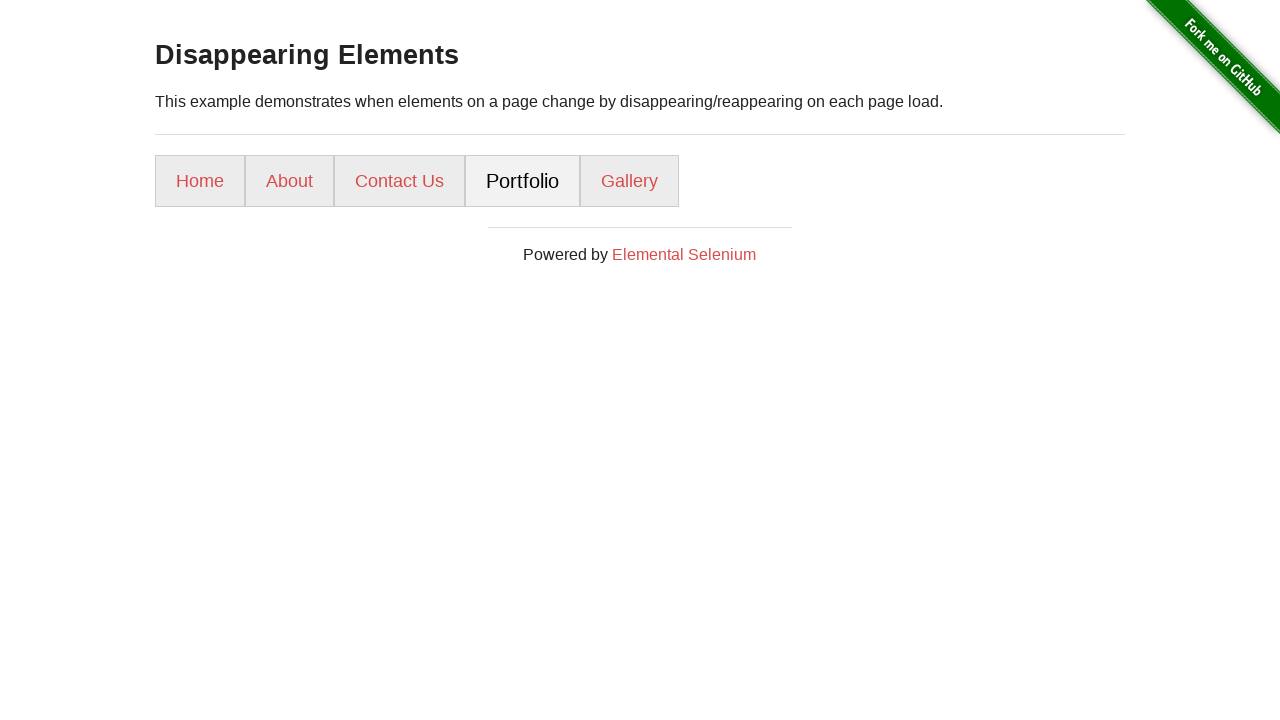

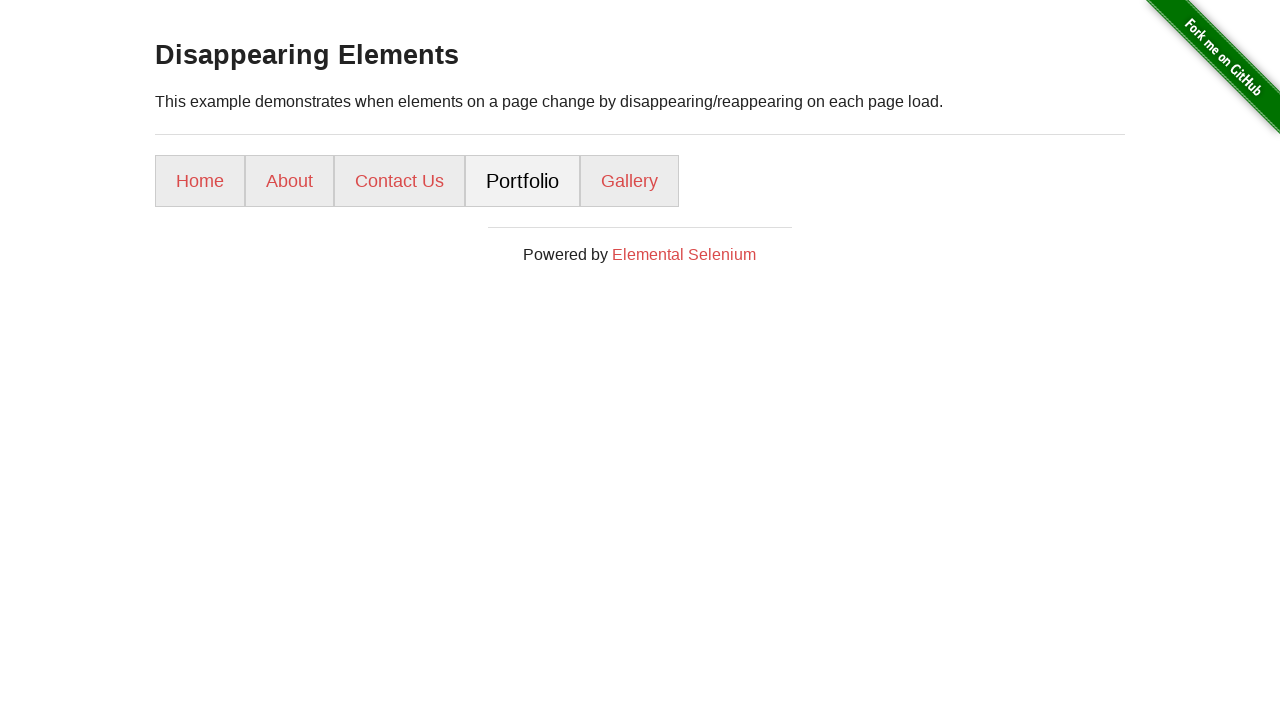